Tests navigation on Apple India website by clicking a "Learn More" button and verifying the page loads

Starting URL: https://www.apple.com/in

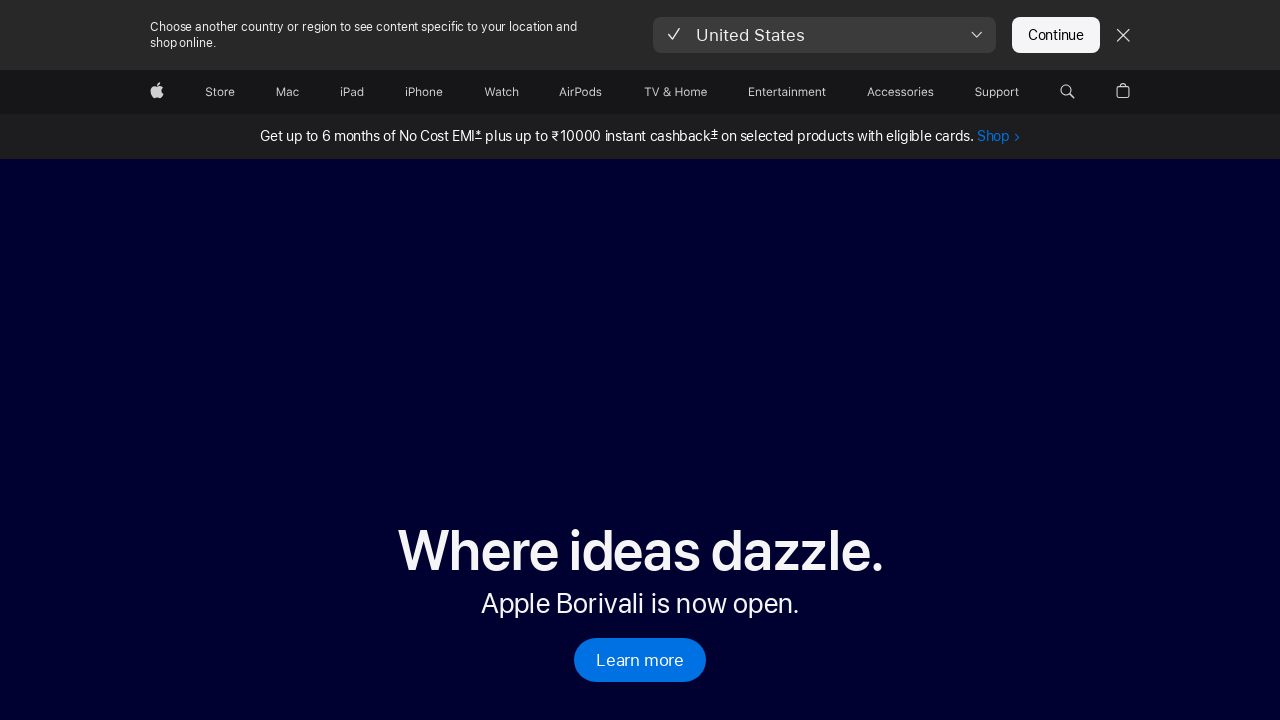

Clicked 'Learn more' button on Apple India website at (640, 660) on a:has-text('Learn more')
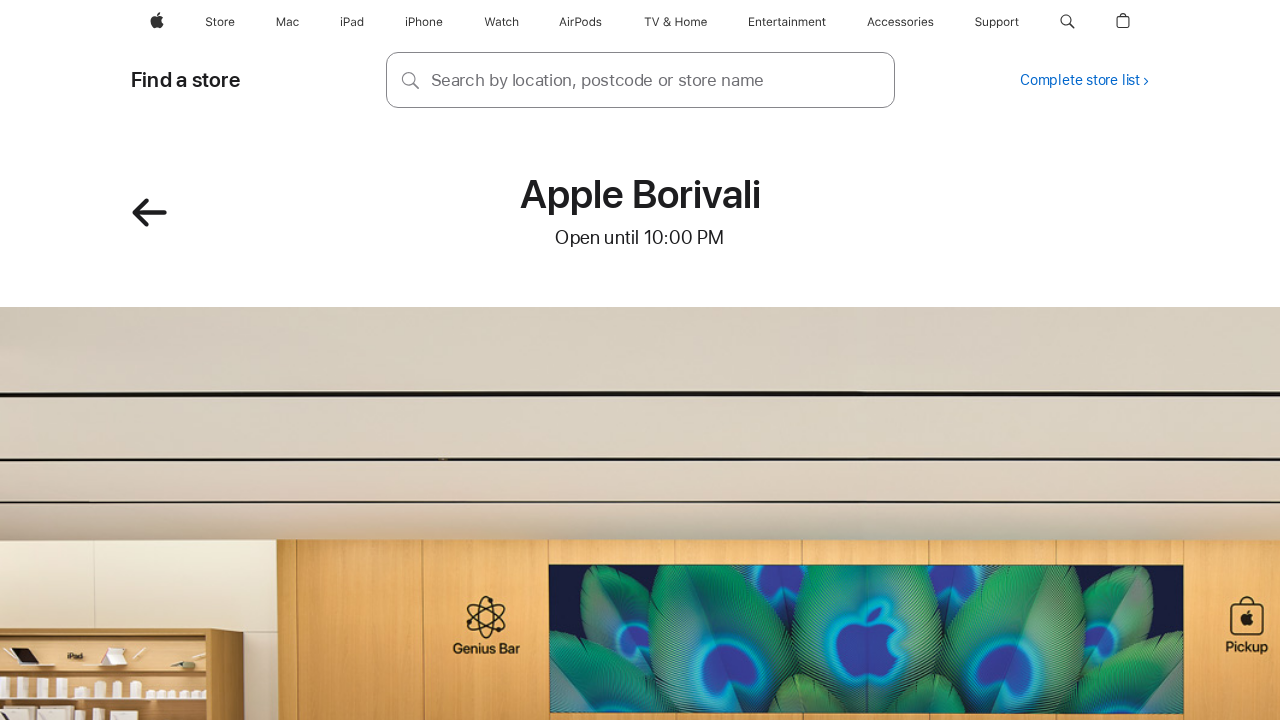

Page loaded after clicking 'Learn more'
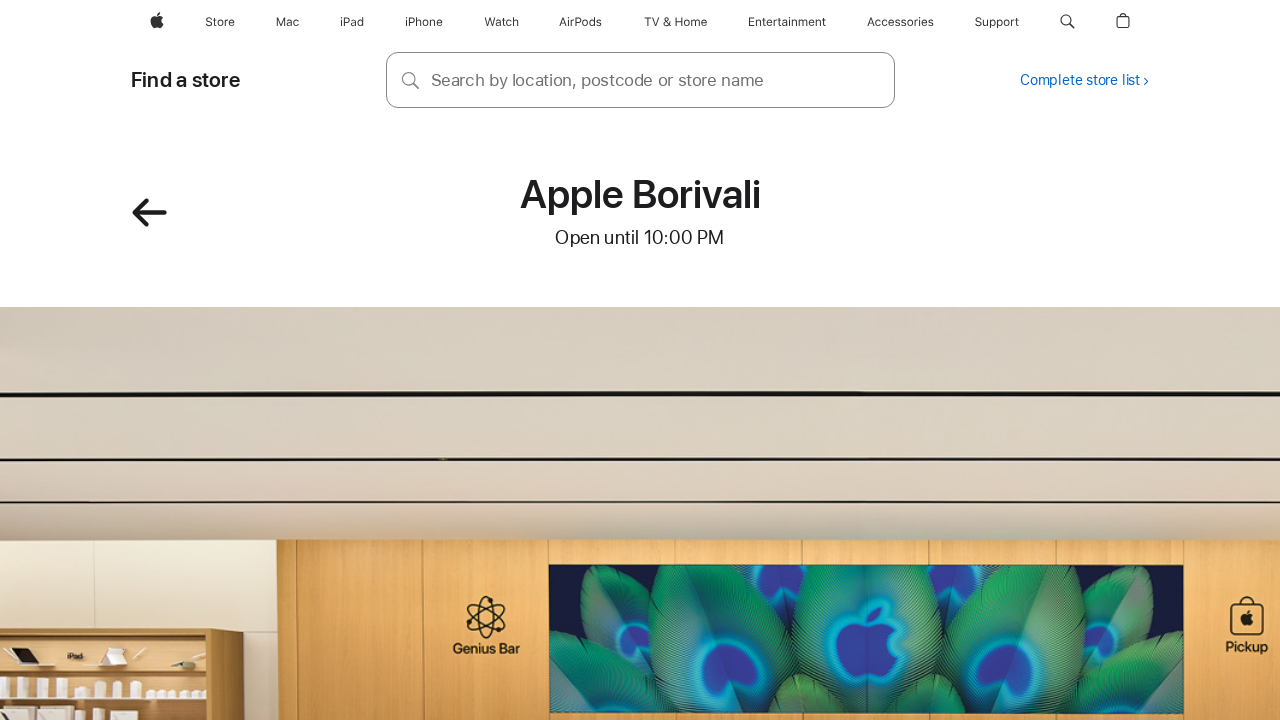

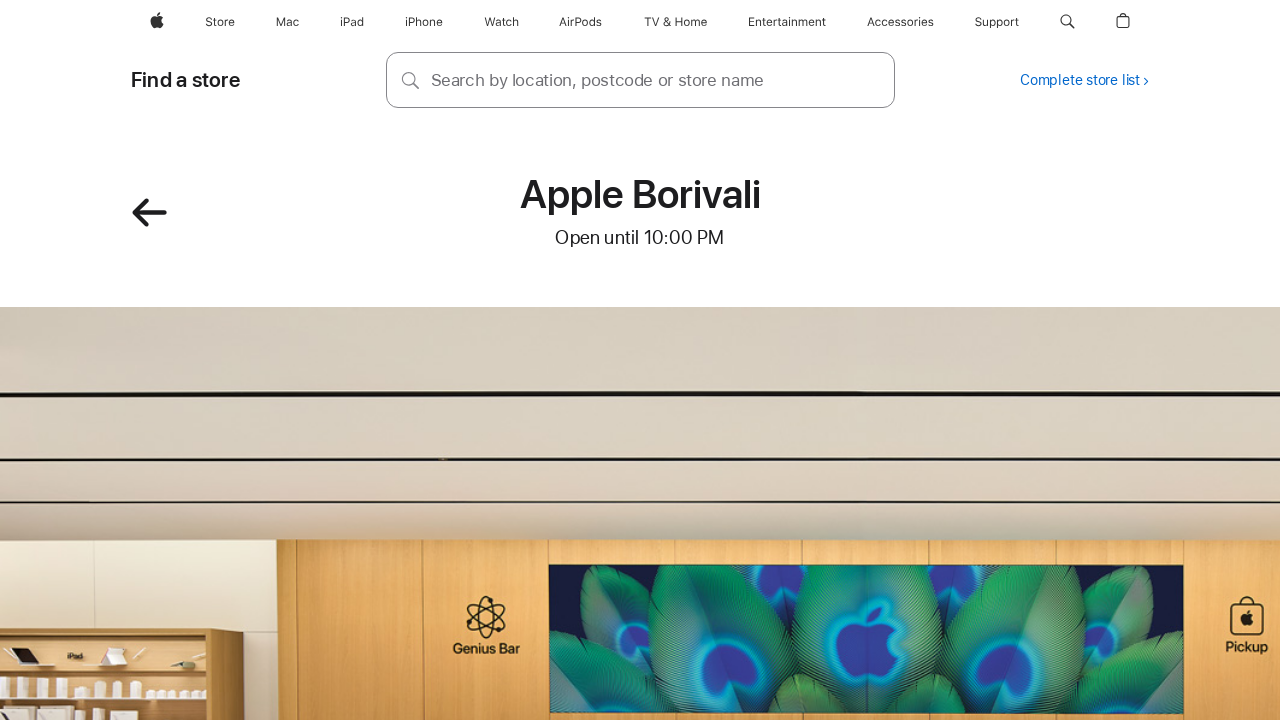